Tests A/B test opt-out functionality by visiting the page, adding an opt-out cookie, refreshing the page, and verifying the heading changes to indicate no A/B test is active.

Starting URL: http://the-internet.herokuapp.com/abtest

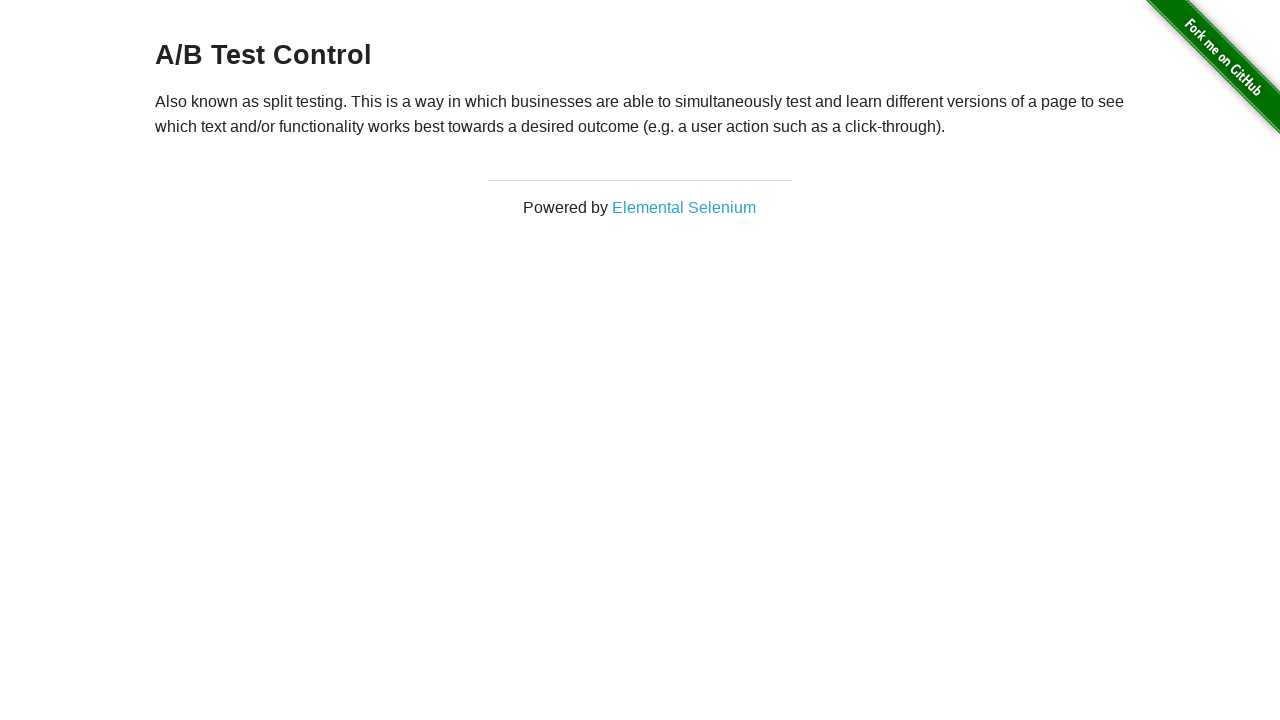

Waited for h3 heading to load on A/B test page
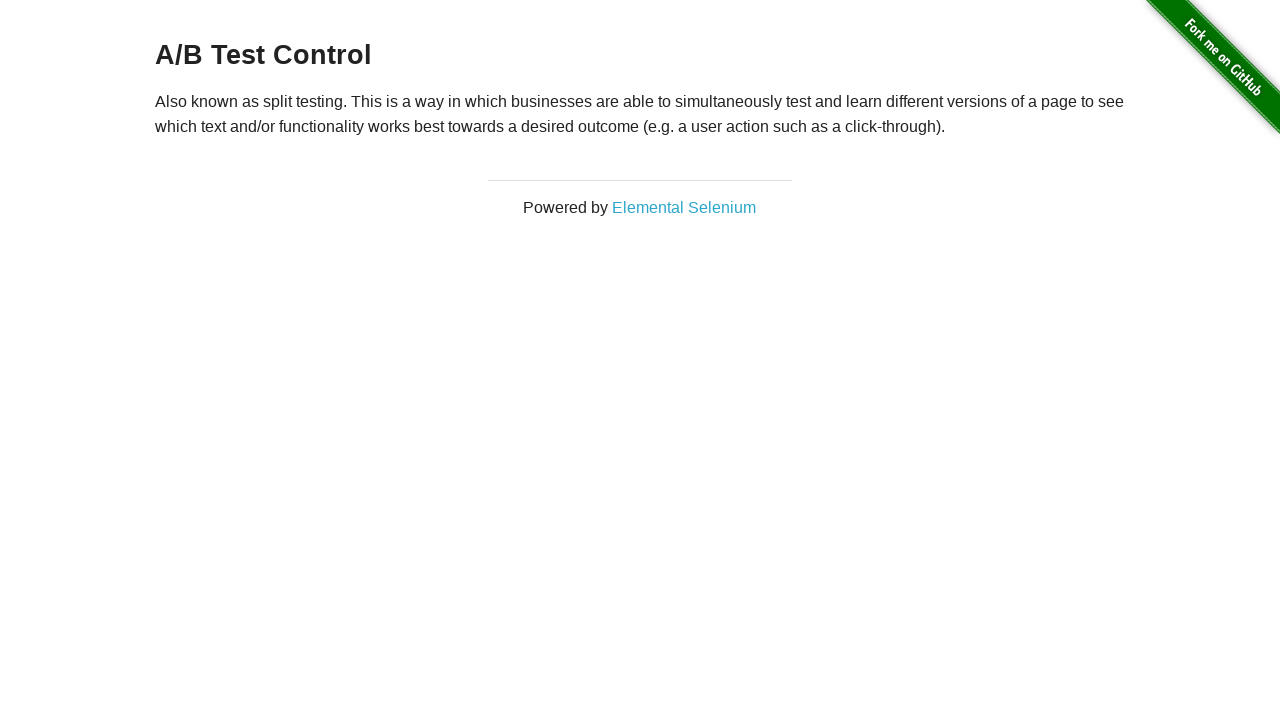

Added optimizelyOptOut cookie with value 'true'
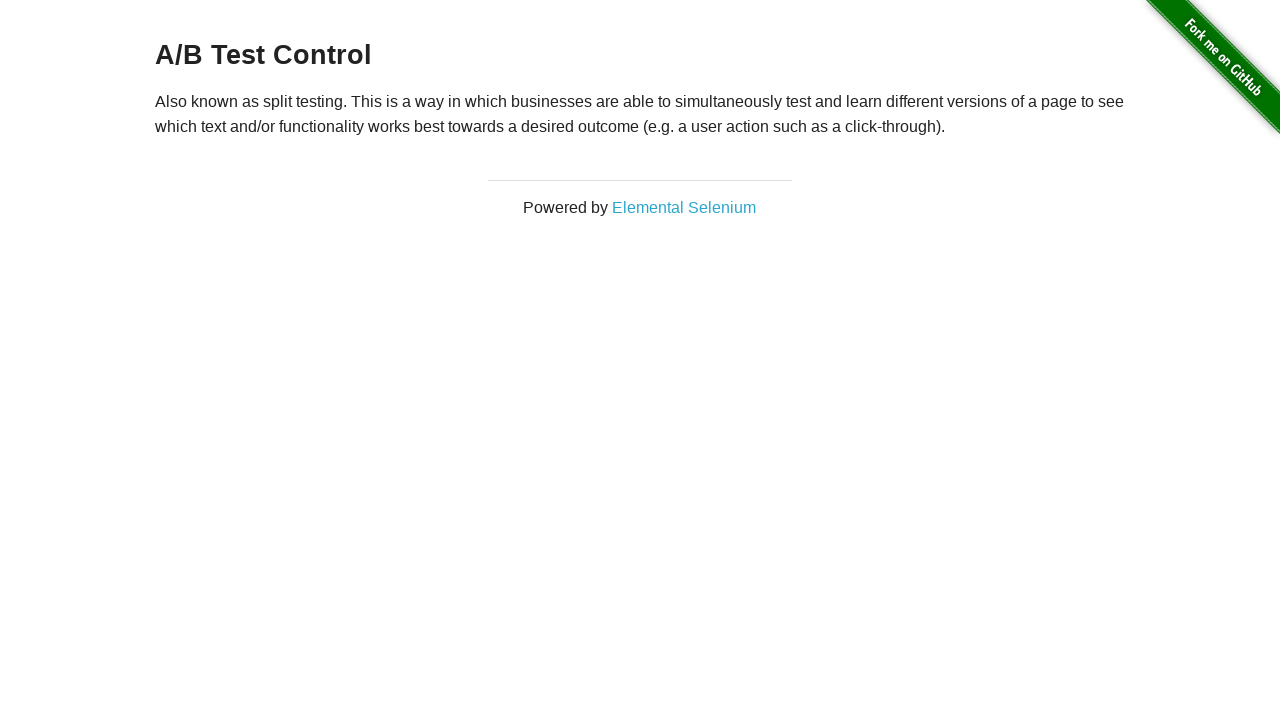

Reloaded page to apply opt-out cookie
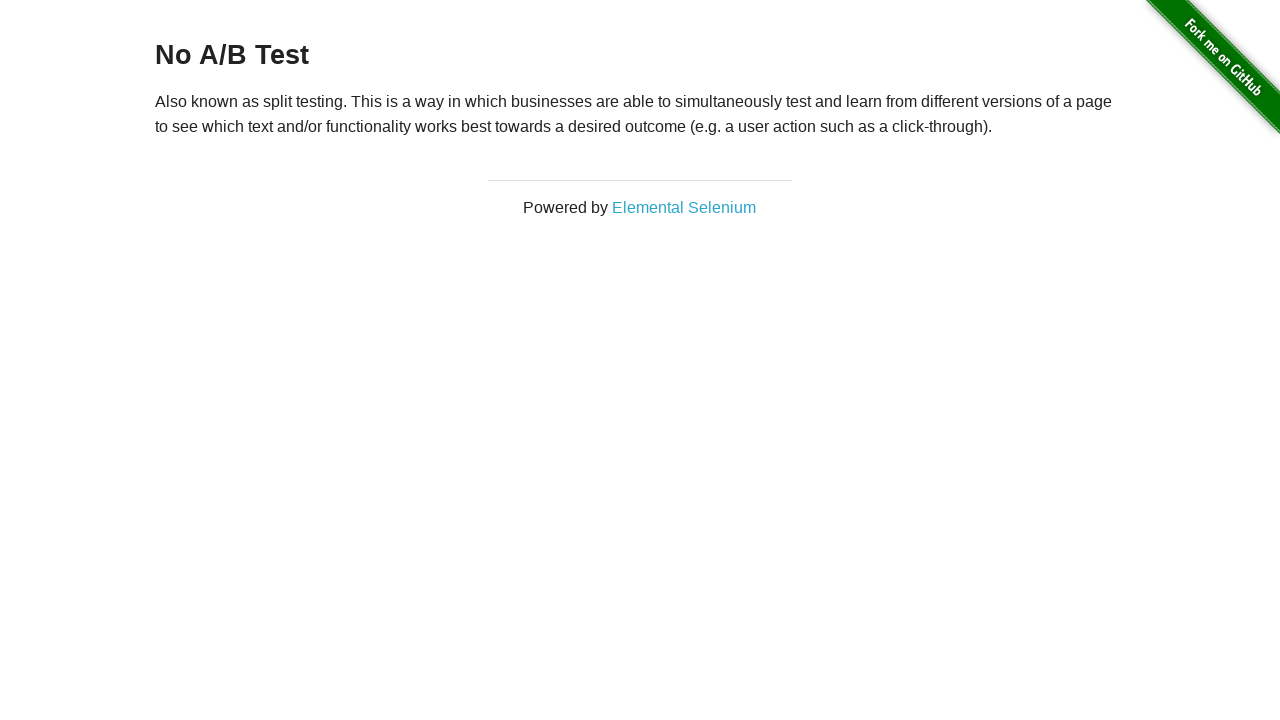

Waited for h3 heading to reload after page refresh
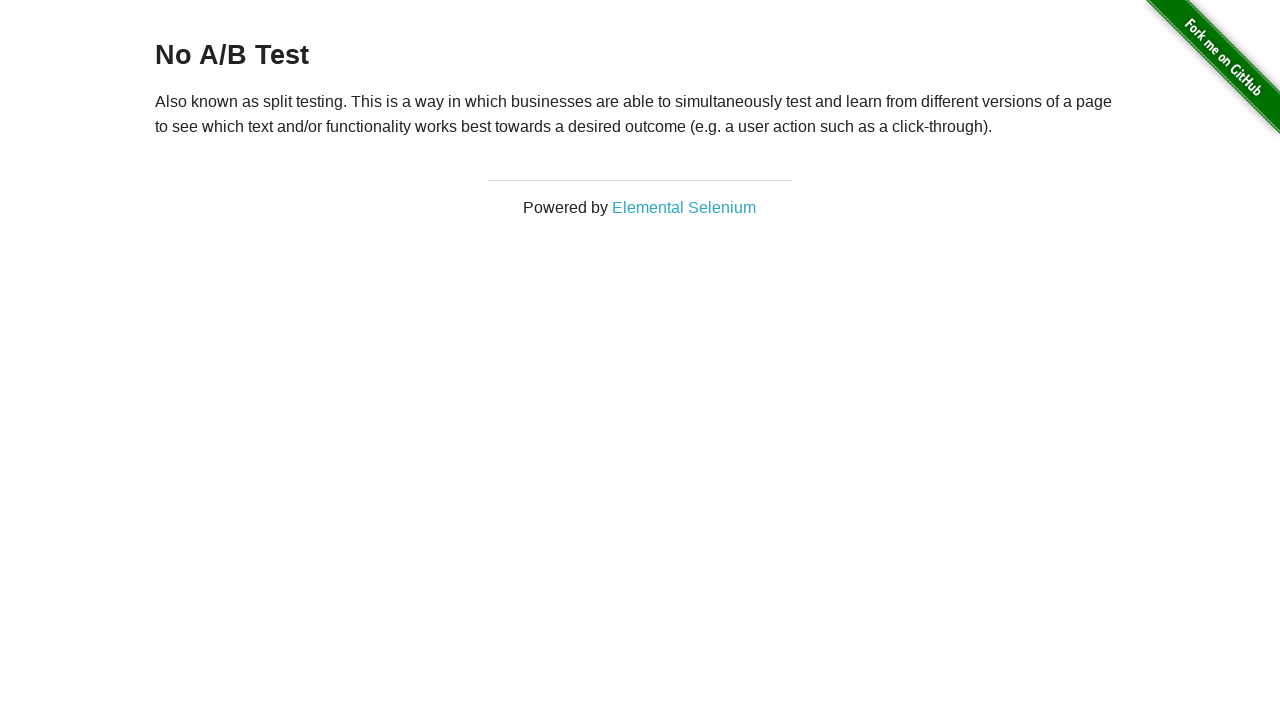

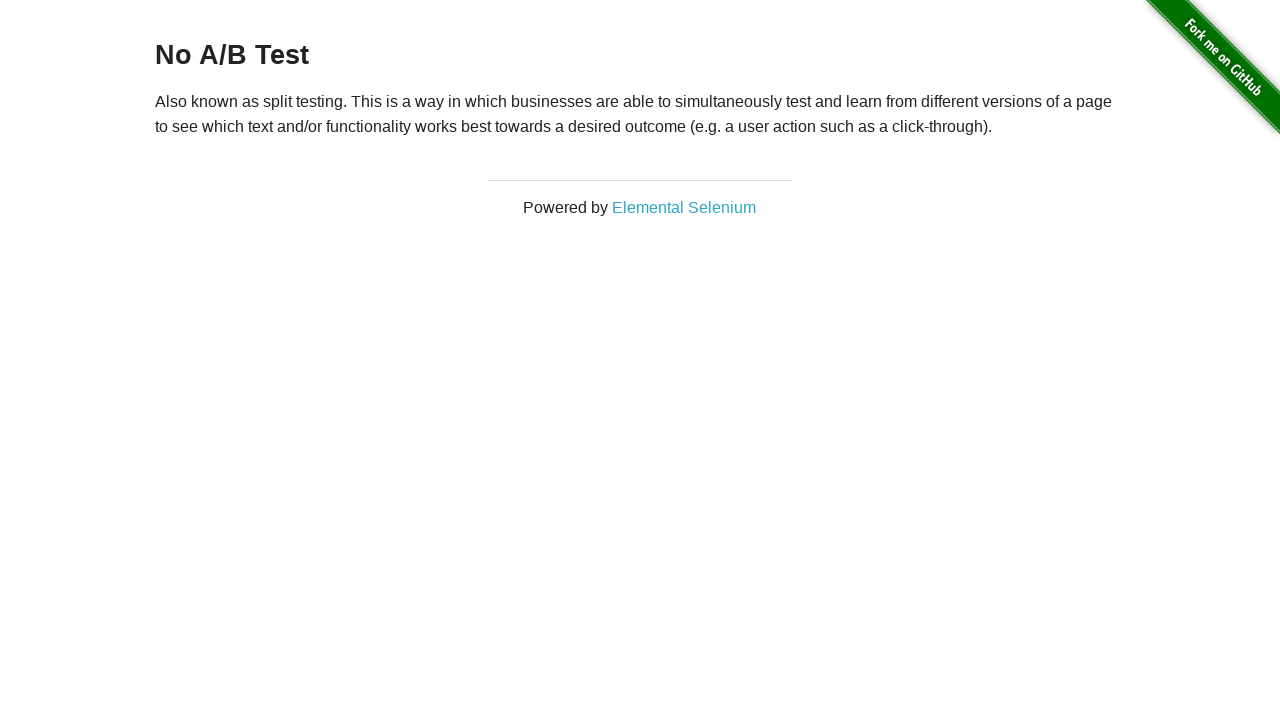